Tests sorting a table's "Due" column in descending order by clicking the column header twice and verifying the values are sorted in reverse order

Starting URL: http://the-internet.herokuapp.com/tables

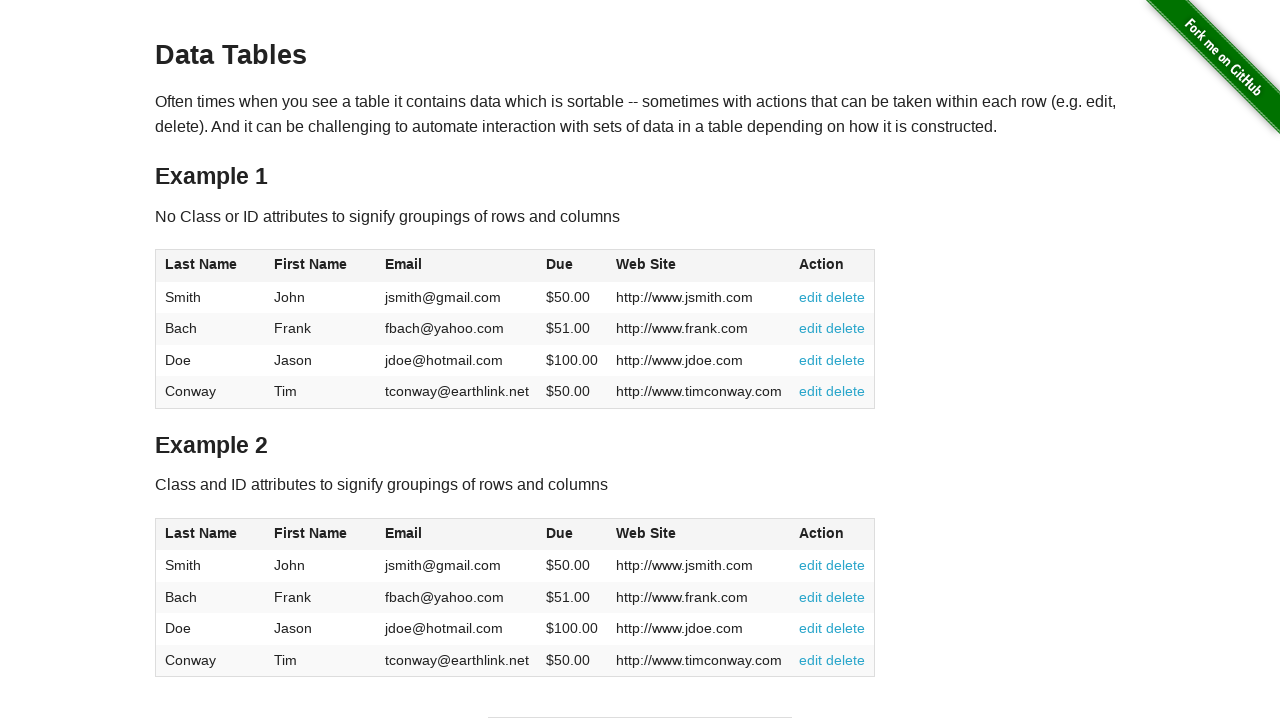

Clicked Due column header (first click) at (572, 266) on #table1 thead tr th:nth-of-type(4)
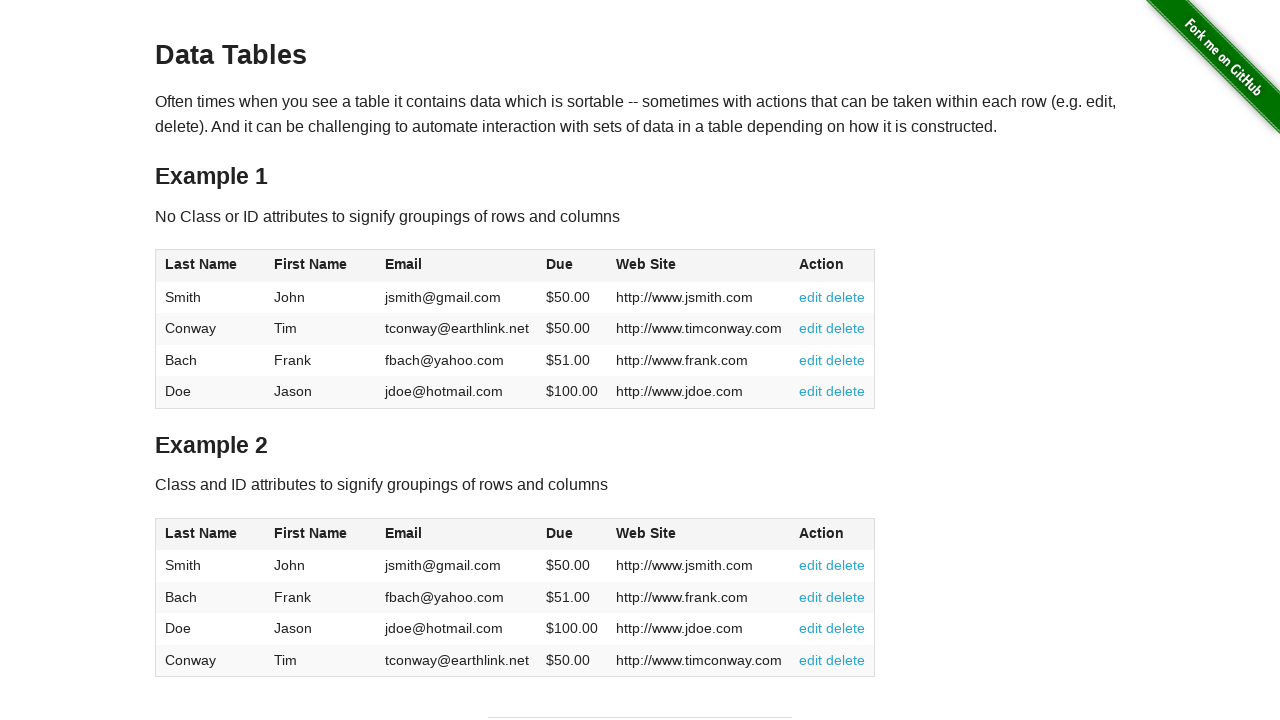

Clicked Due column header (second click to sort descending) at (572, 266) on #table1 thead tr th:nth-of-type(4)
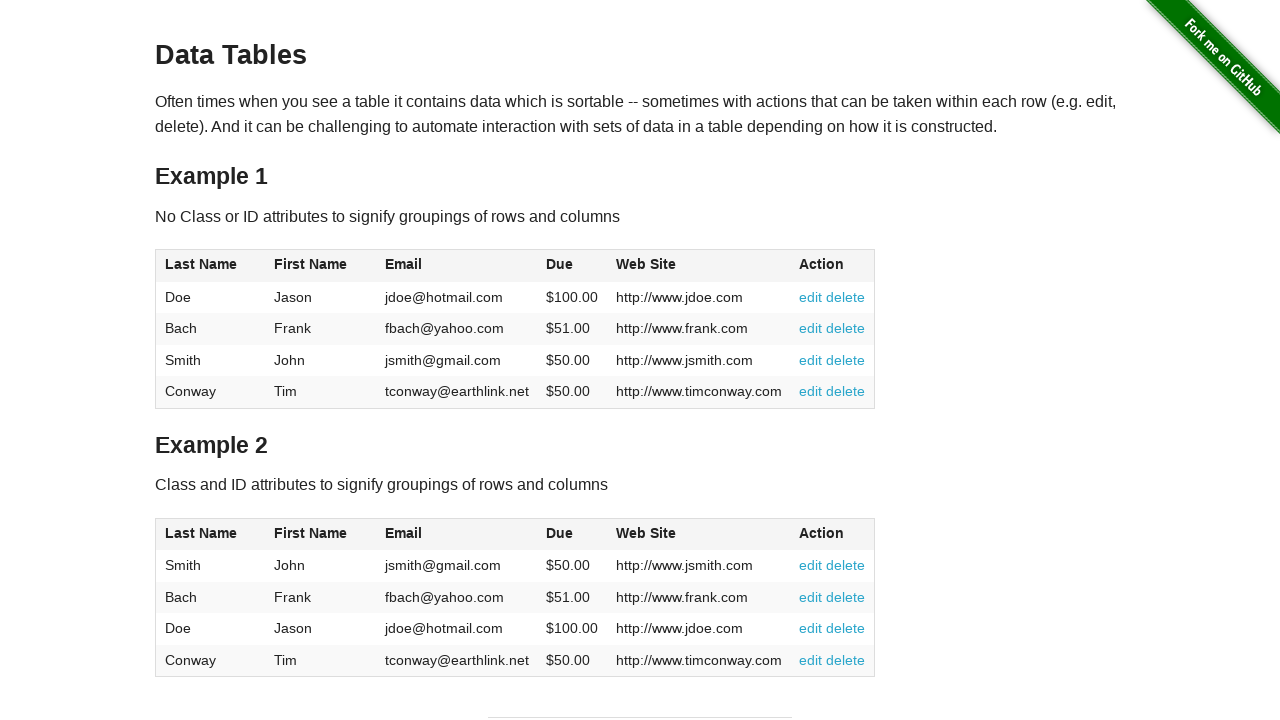

Table body with Due column loaded
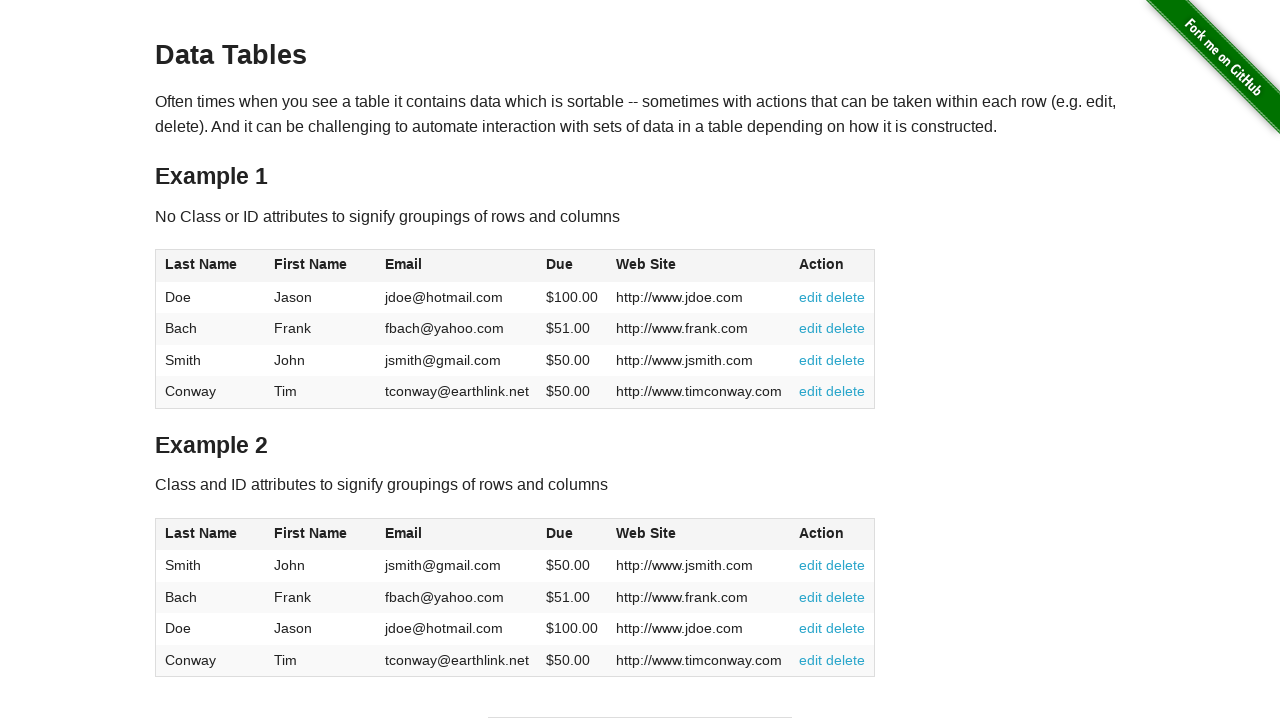

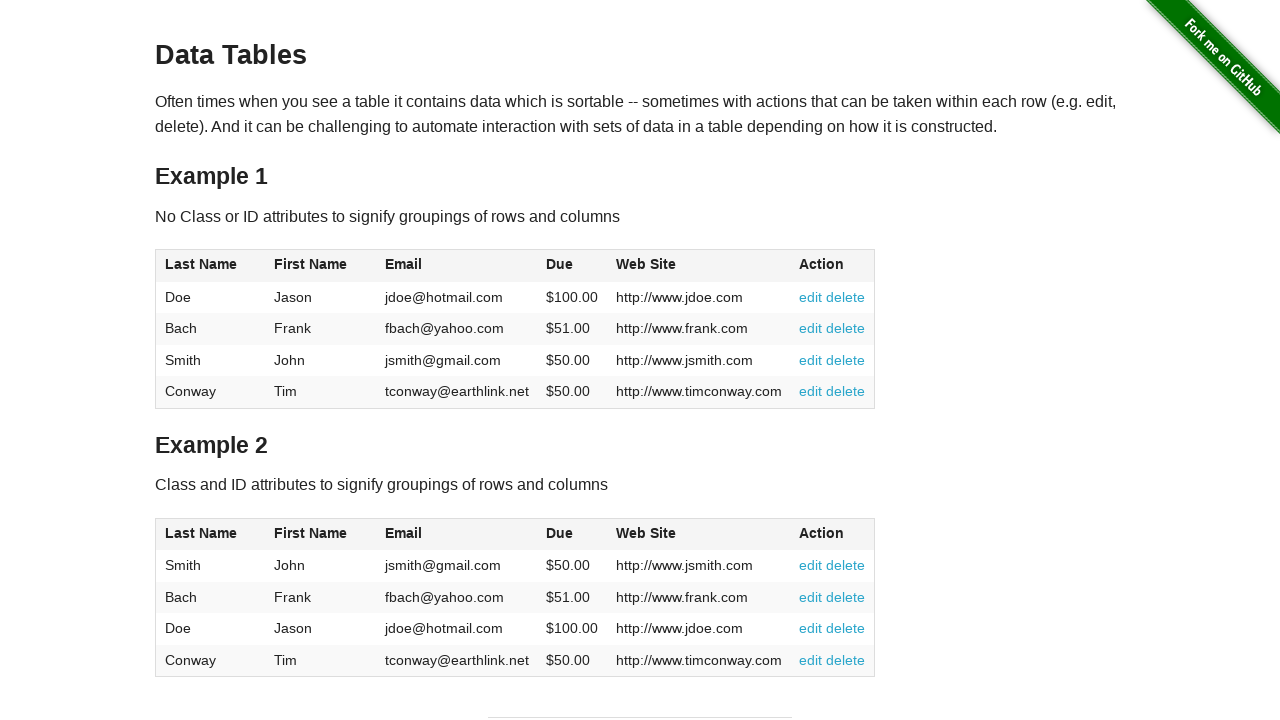